Tests that the floating menu remains visible when scrolling to the bottom of the page

Starting URL: https://the-internet.herokuapp.com

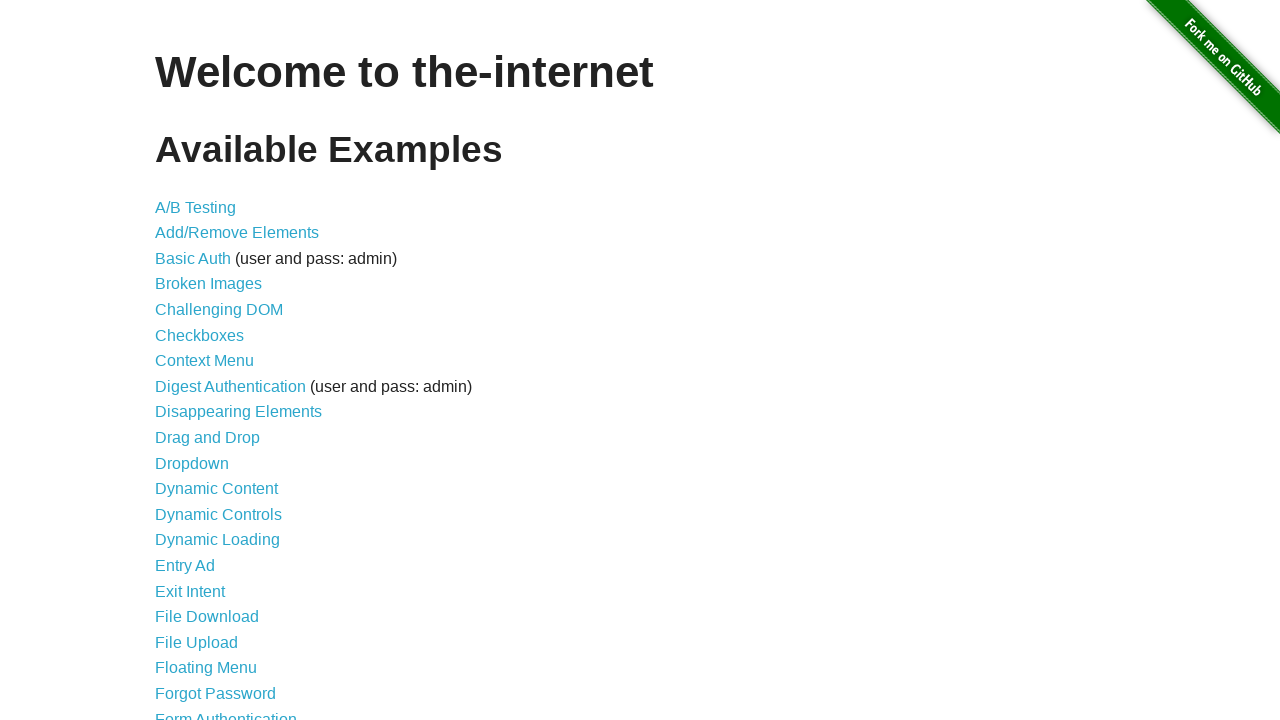

Clicked on Floating Menu link at (206, 668) on internal:role=link[name="Floating Menu"i]
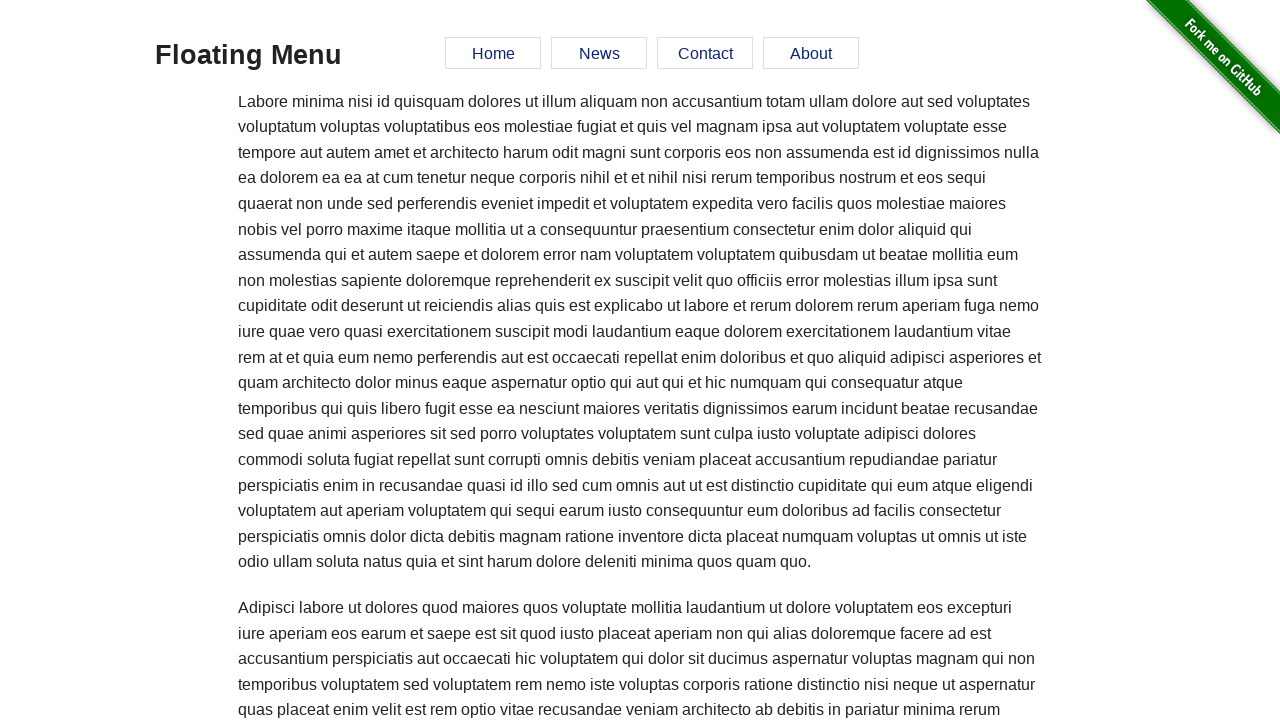

Waited 1500ms for page to load
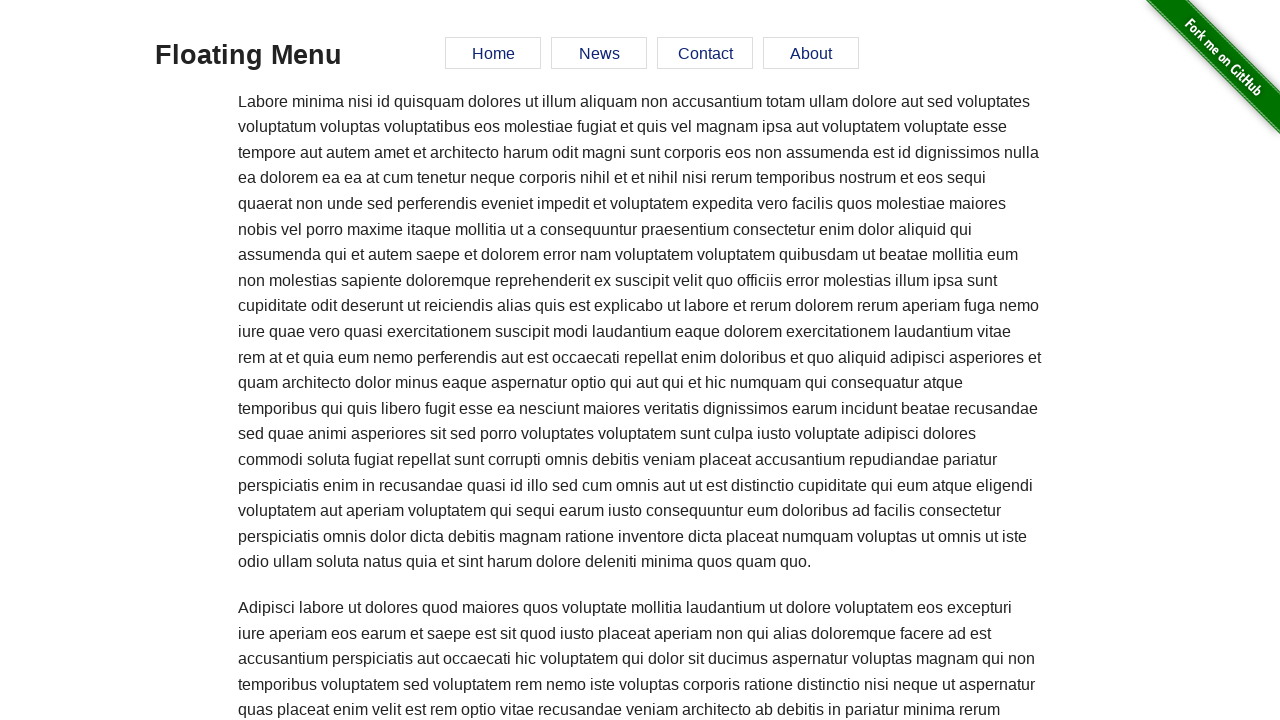

Scrolled to page footer
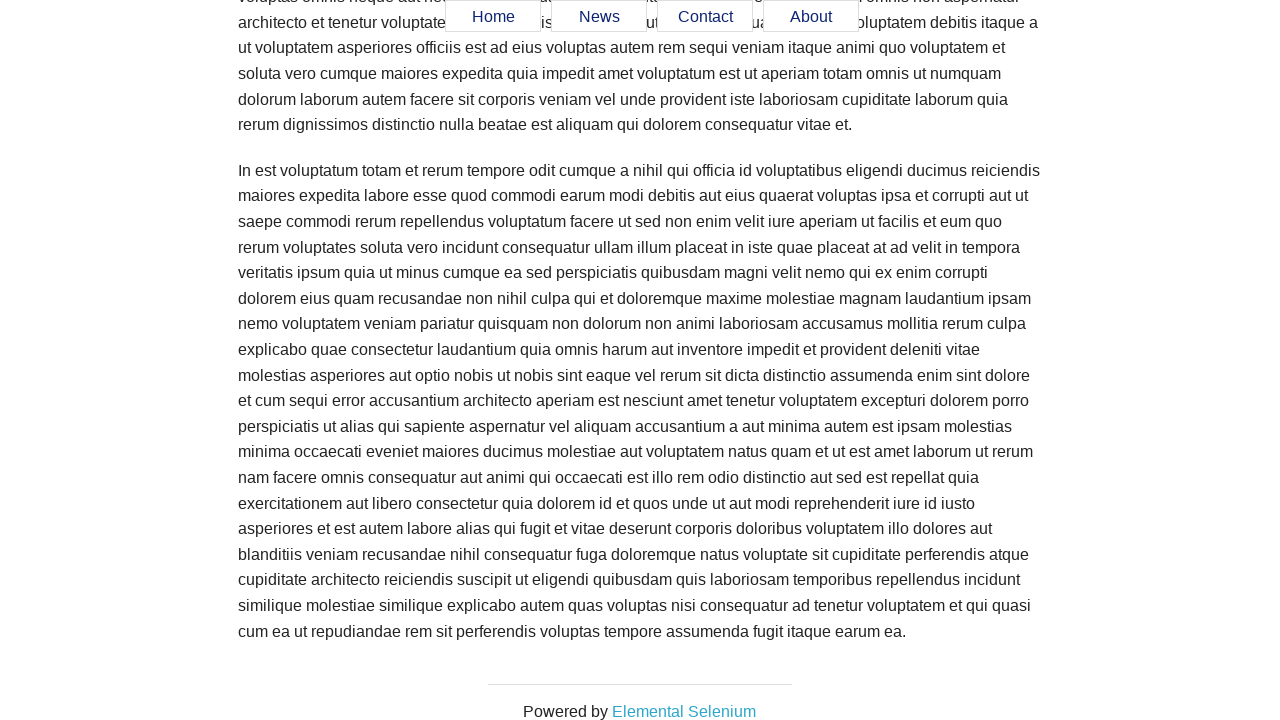

Verified floating menu is still visible after scrolling
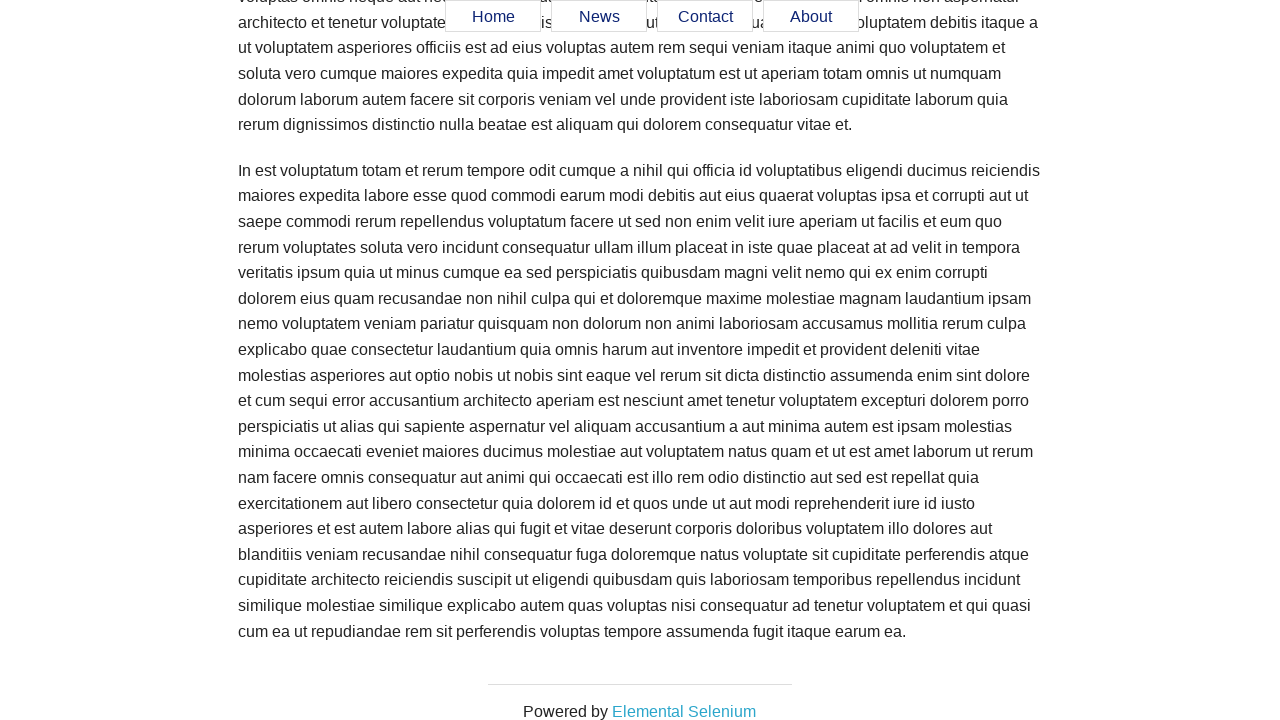

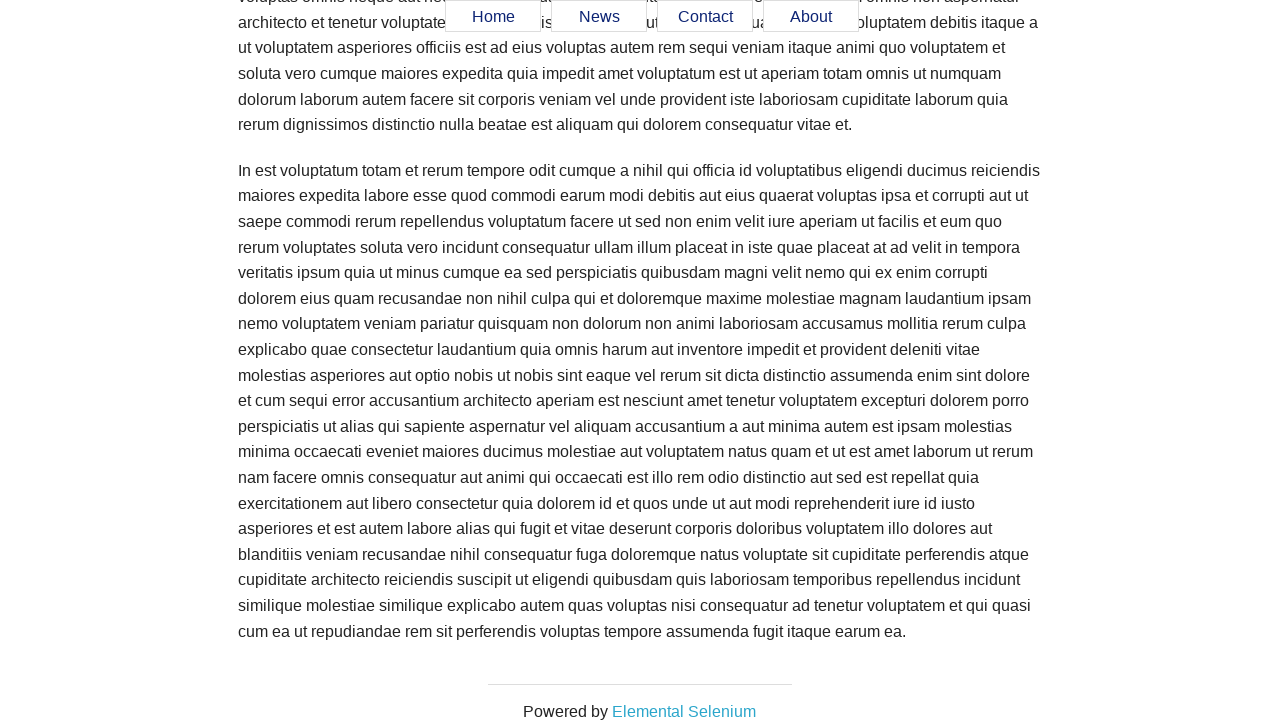